Tests marking individual items as complete one by one

Starting URL: https://demo.playwright.dev/todomvc

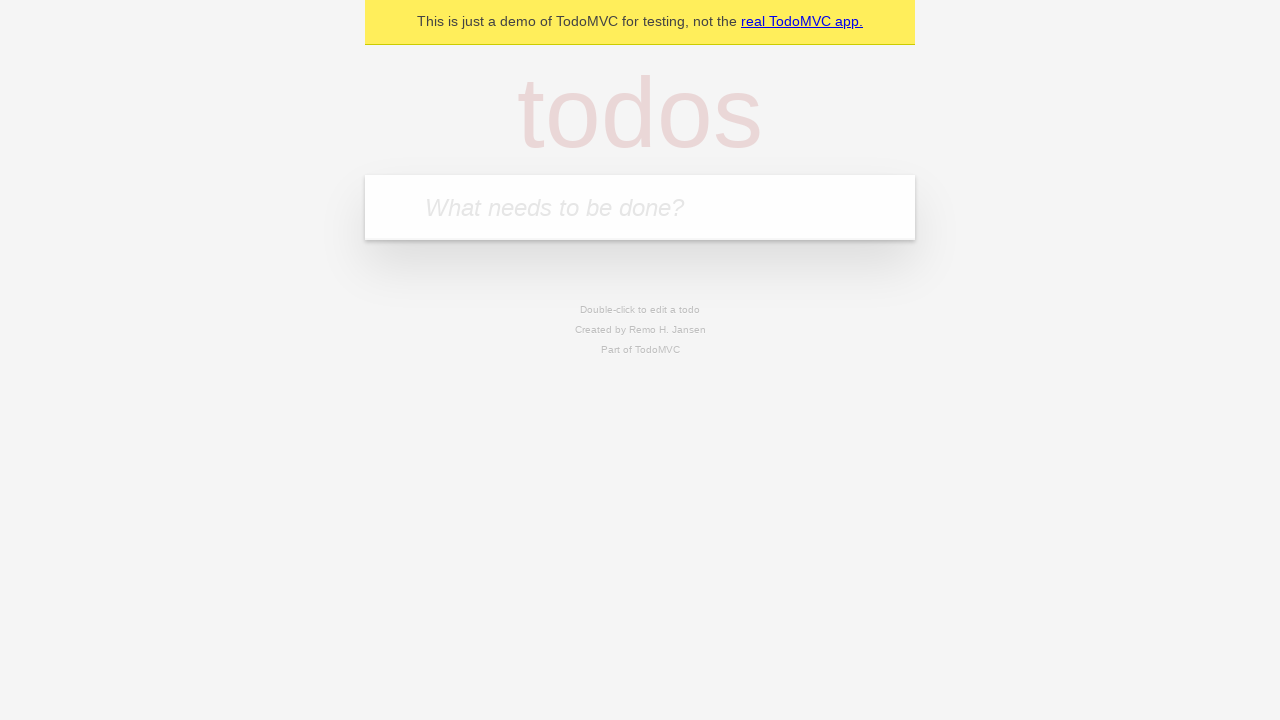

Filled todo input with 'buy some cheese' on [placeholder="What needs to be done?"]
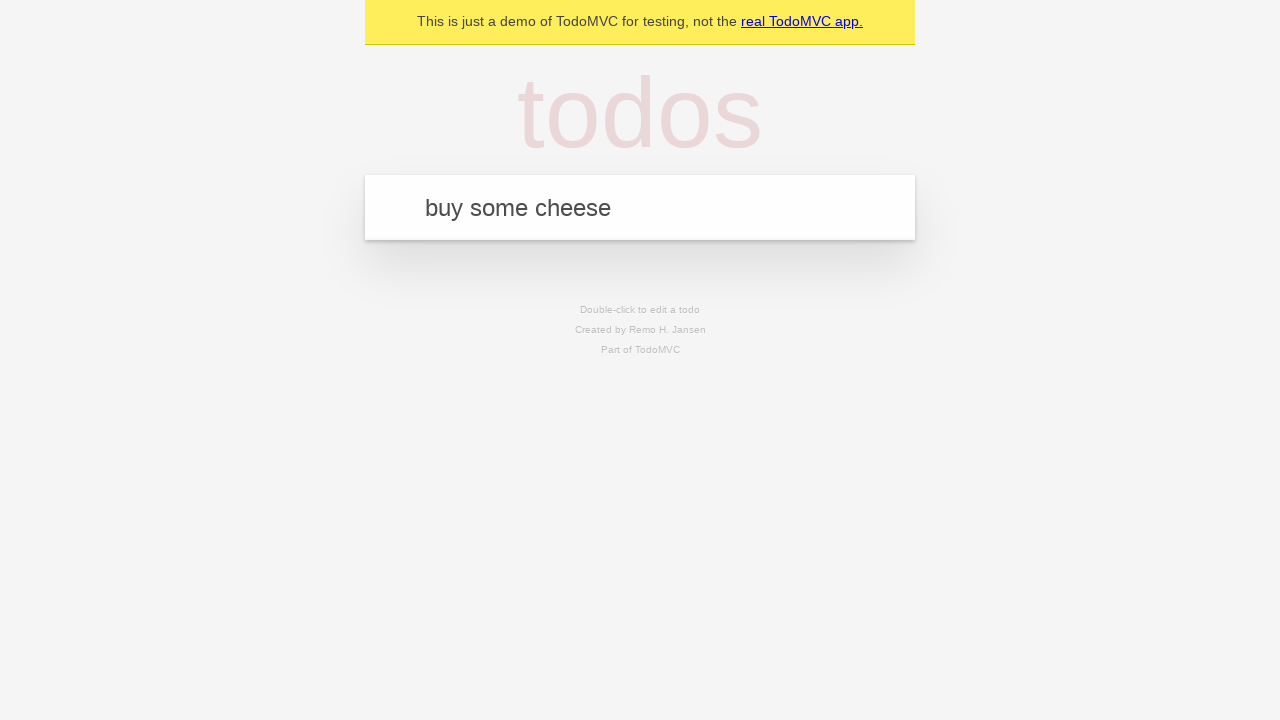

Pressed Enter to create first todo item on [placeholder="What needs to be done?"]
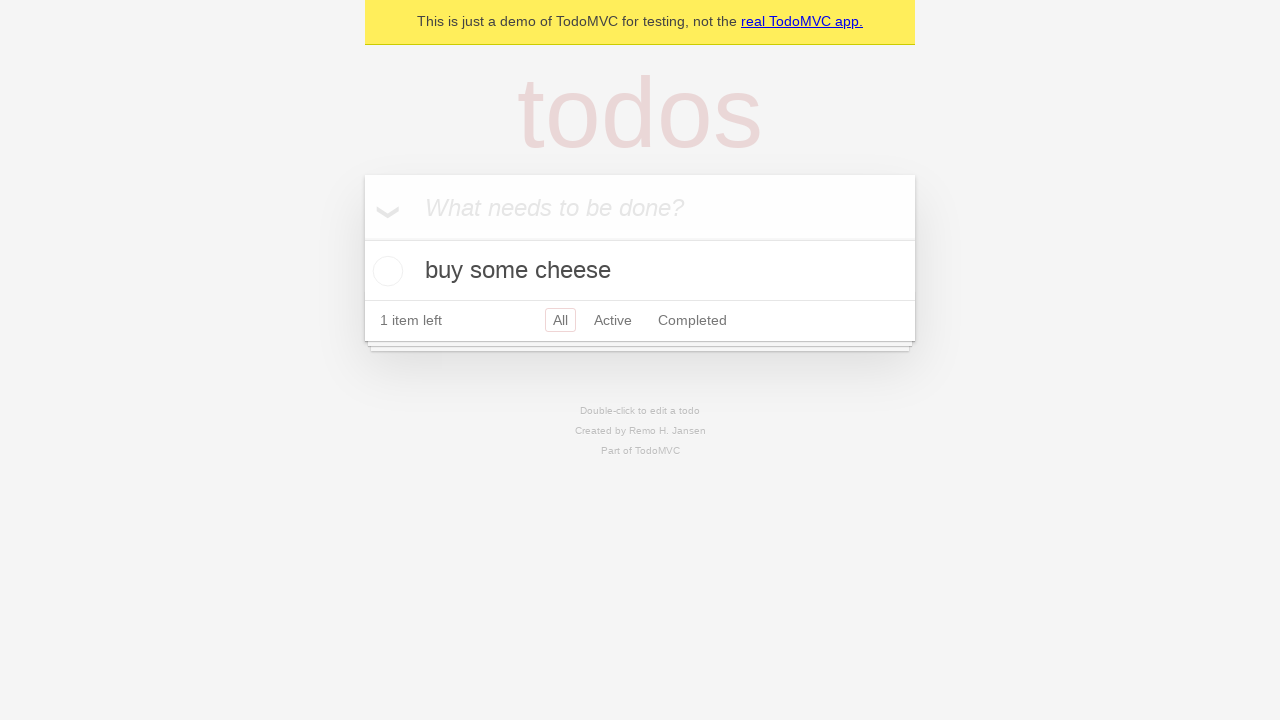

Filled todo input with 'feed the cat' on [placeholder="What needs to be done?"]
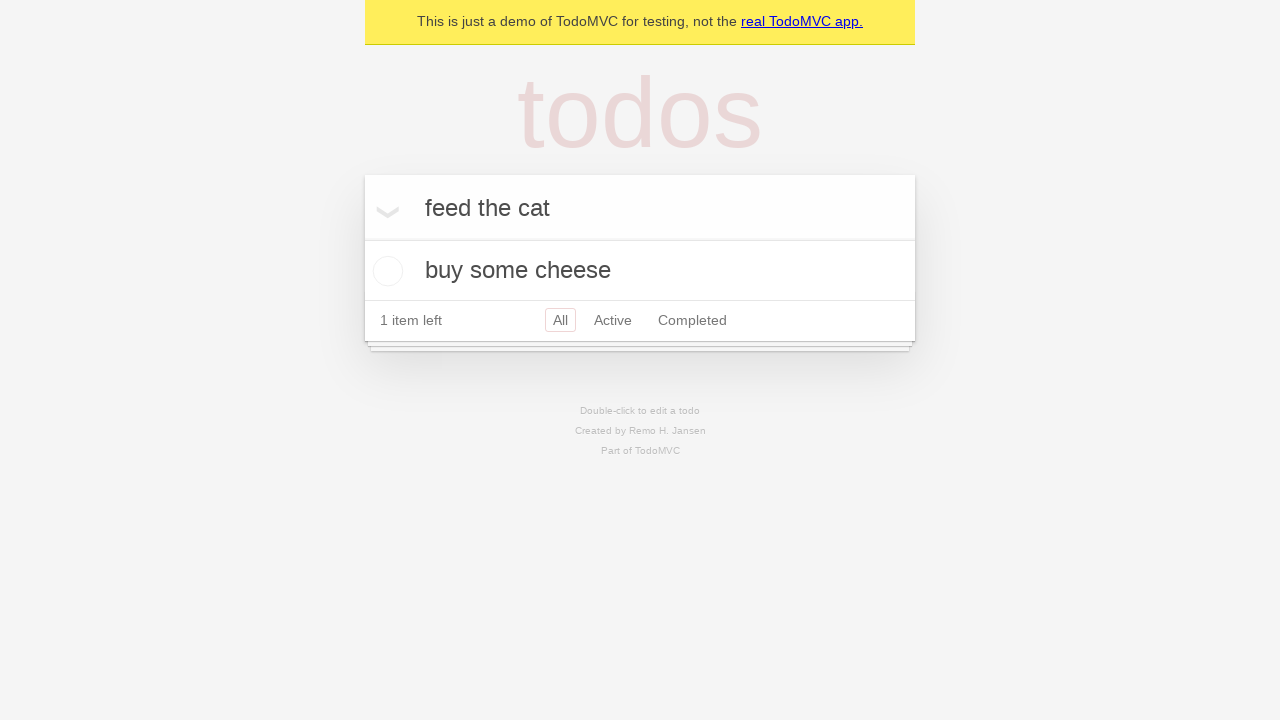

Pressed Enter to create second todo item on [placeholder="What needs to be done?"]
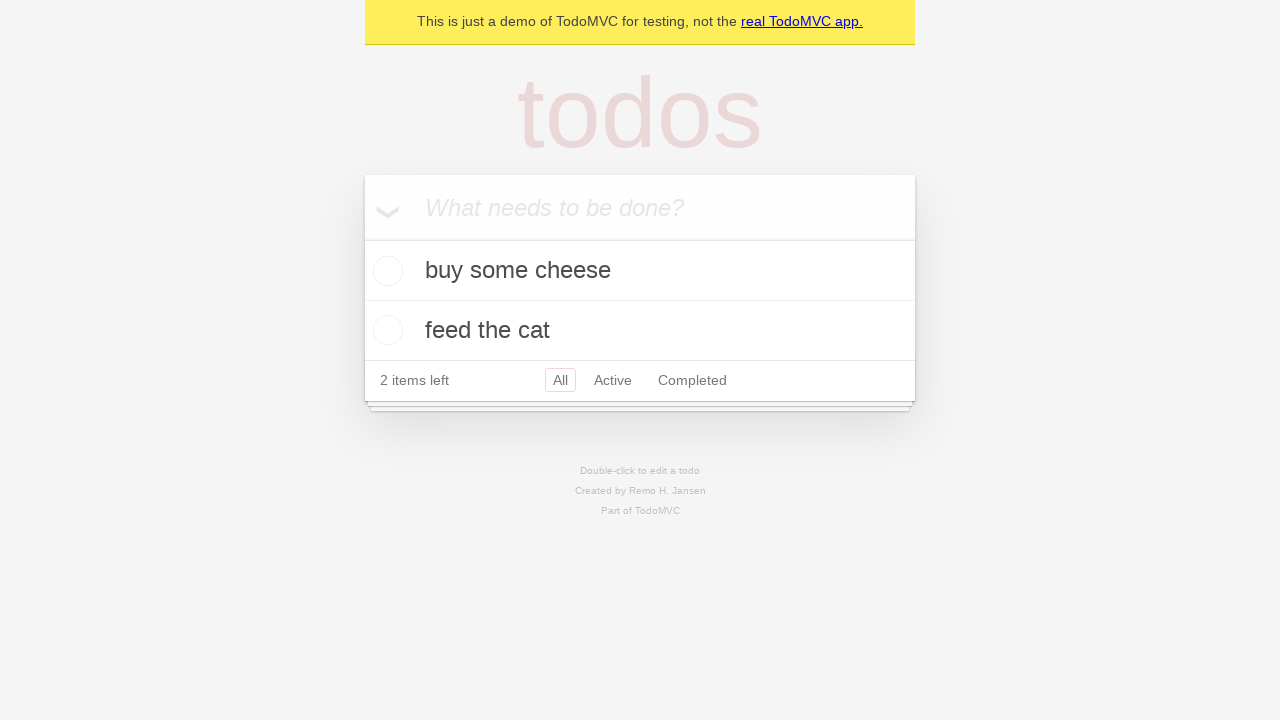

Marked first todo item 'buy some cheese' as complete at (385, 271) on [data-testid="todo-item"]:nth-child(1) input[type="checkbox"]
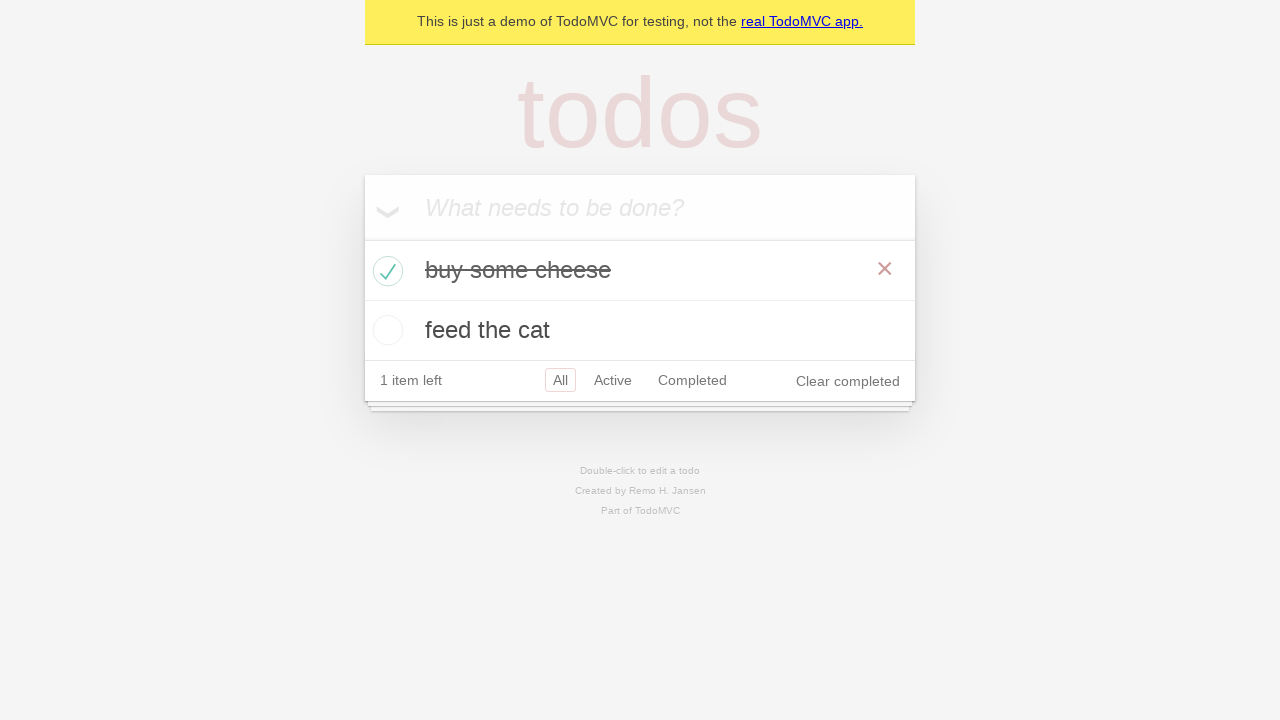

Marked second todo item 'feed the cat' as complete at (385, 330) on [data-testid="todo-item"]:nth-child(2) input[type="checkbox"]
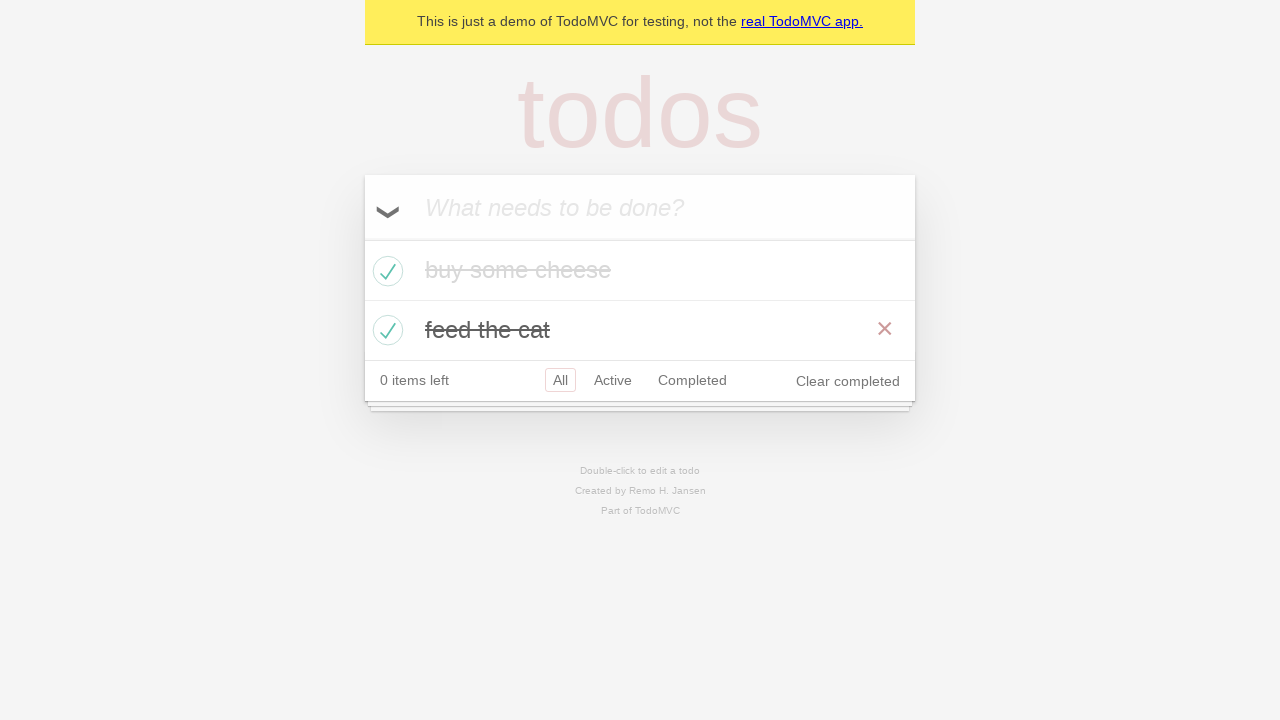

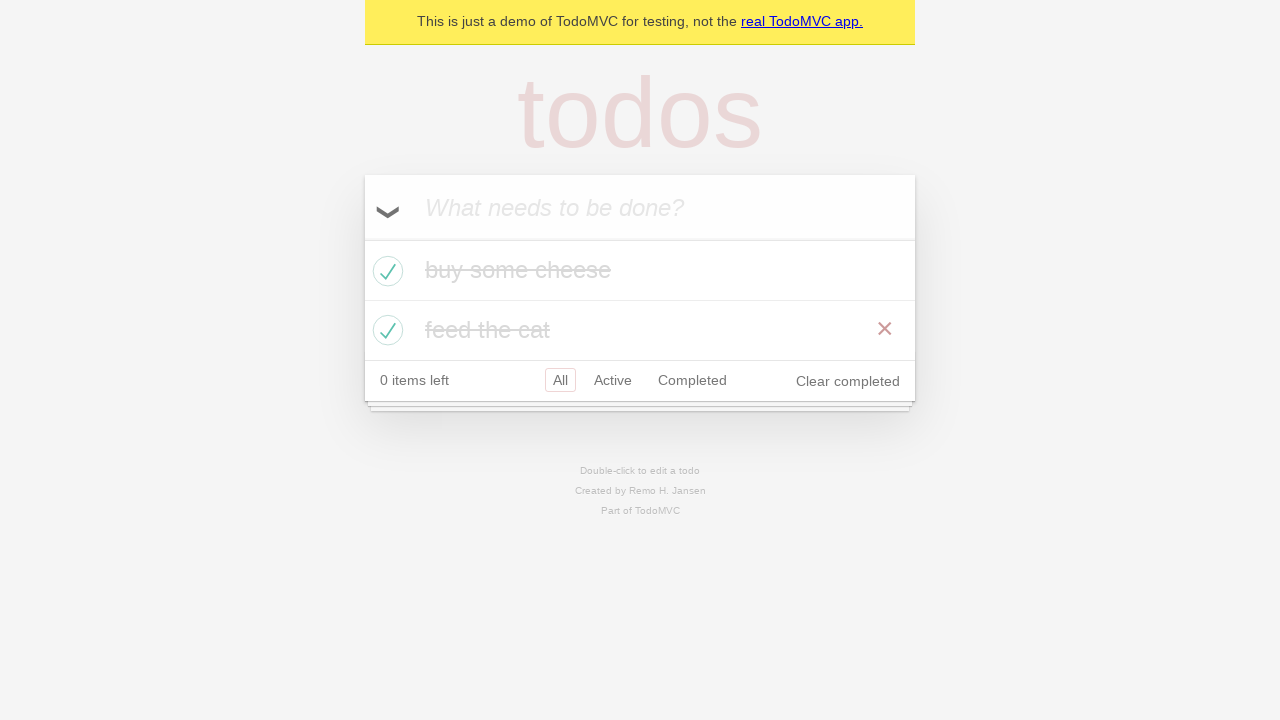